Tests sorting a data table without attributes in descending order by clicking the dues column header twice

Starting URL: http://the-internet.herokuapp.com/tables

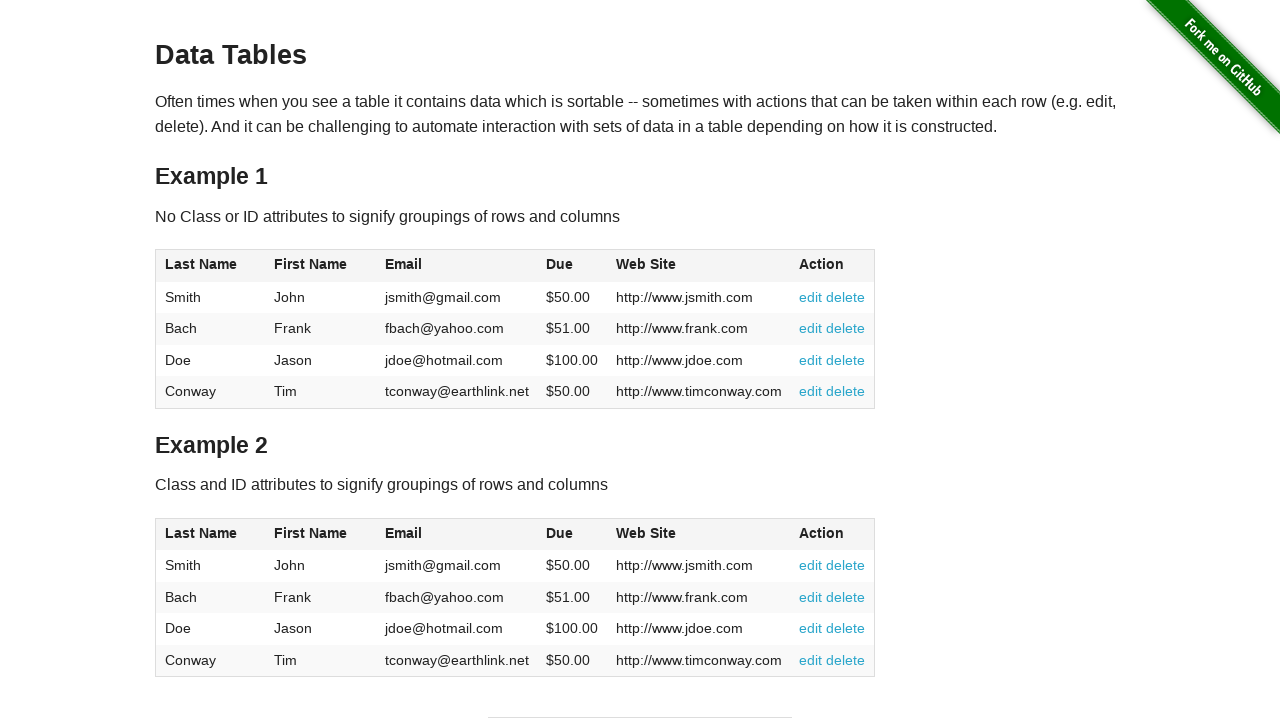

Clicked dues column header (first click) at (572, 266) on #table1 thead tr th:nth-of-type(4)
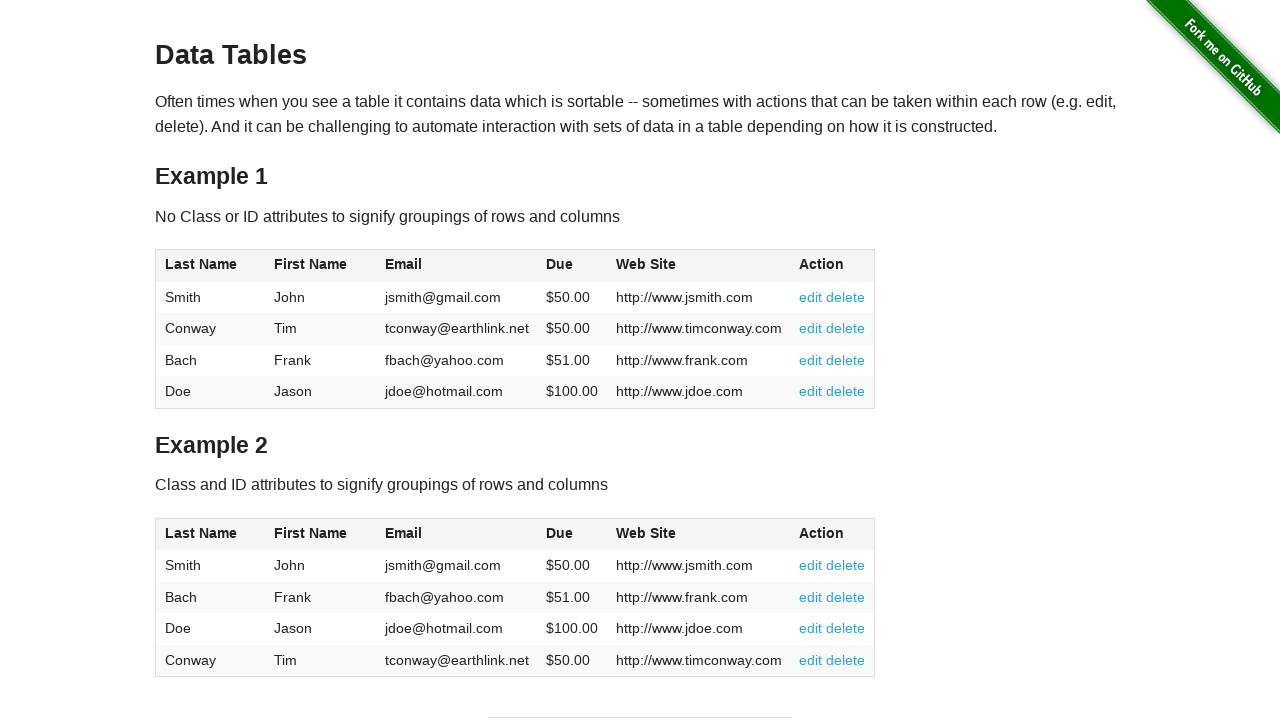

Clicked dues column header (second click) to sort in descending order at (572, 266) on #table1 thead tr th:nth-of-type(4)
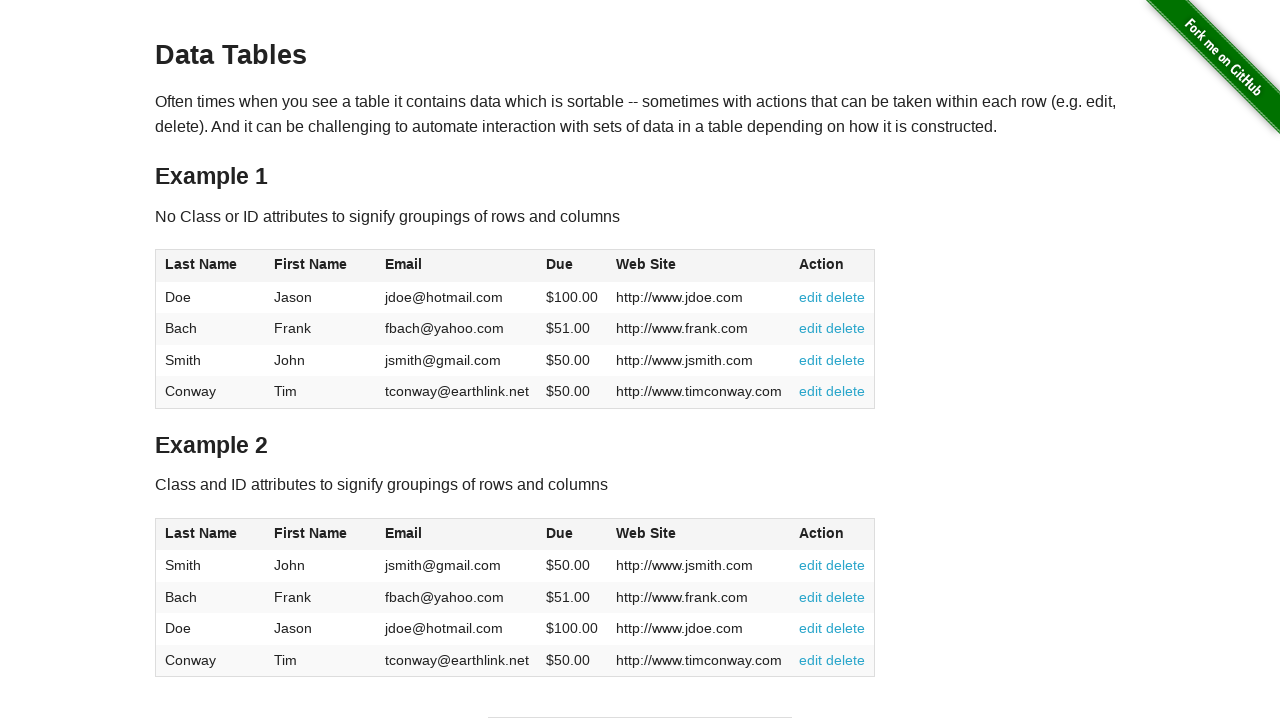

Table data loaded and is present on page
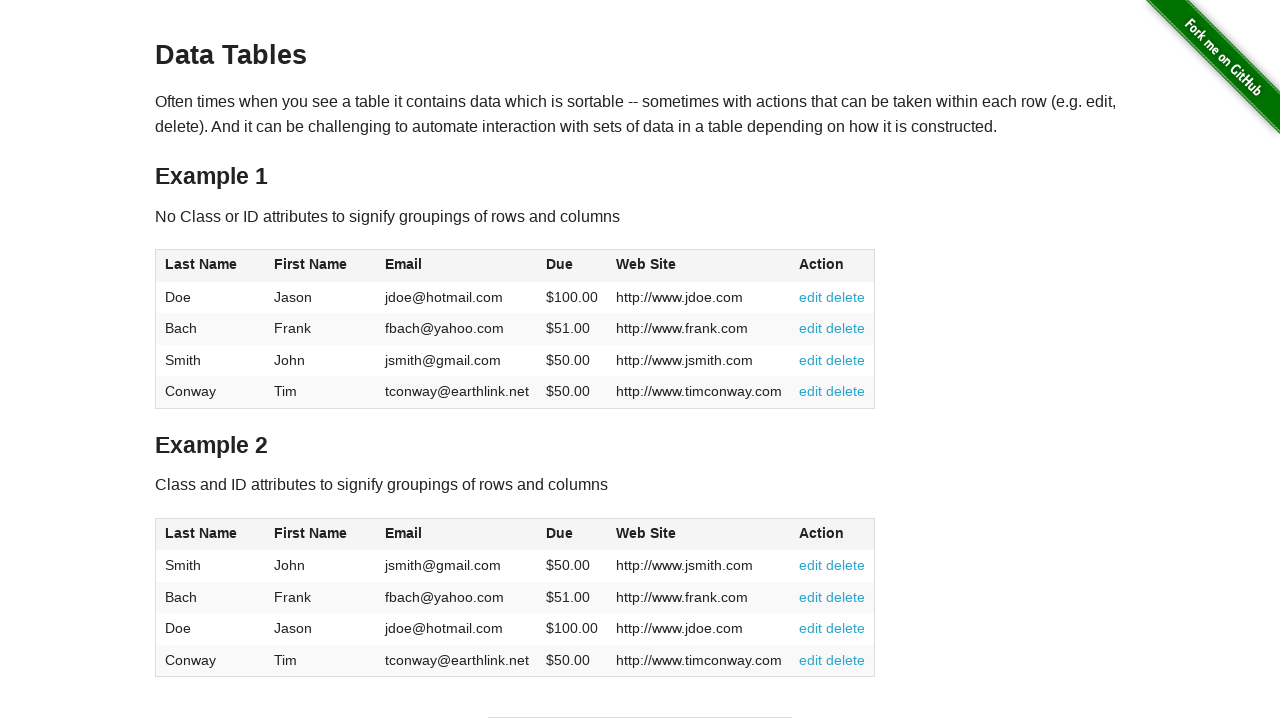

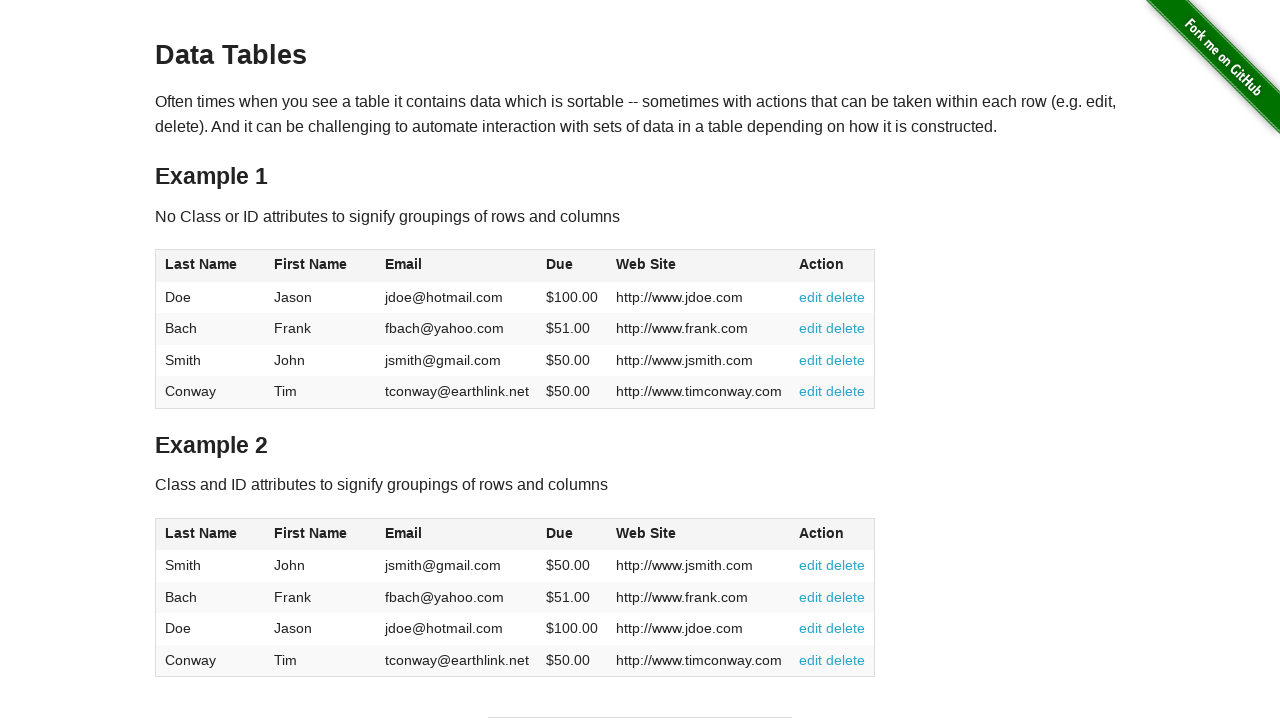